Launches a browser and navigates to DuckDuckGo homepage, verifying the page loads successfully.

Starting URL: https://www.duckduckgo.com

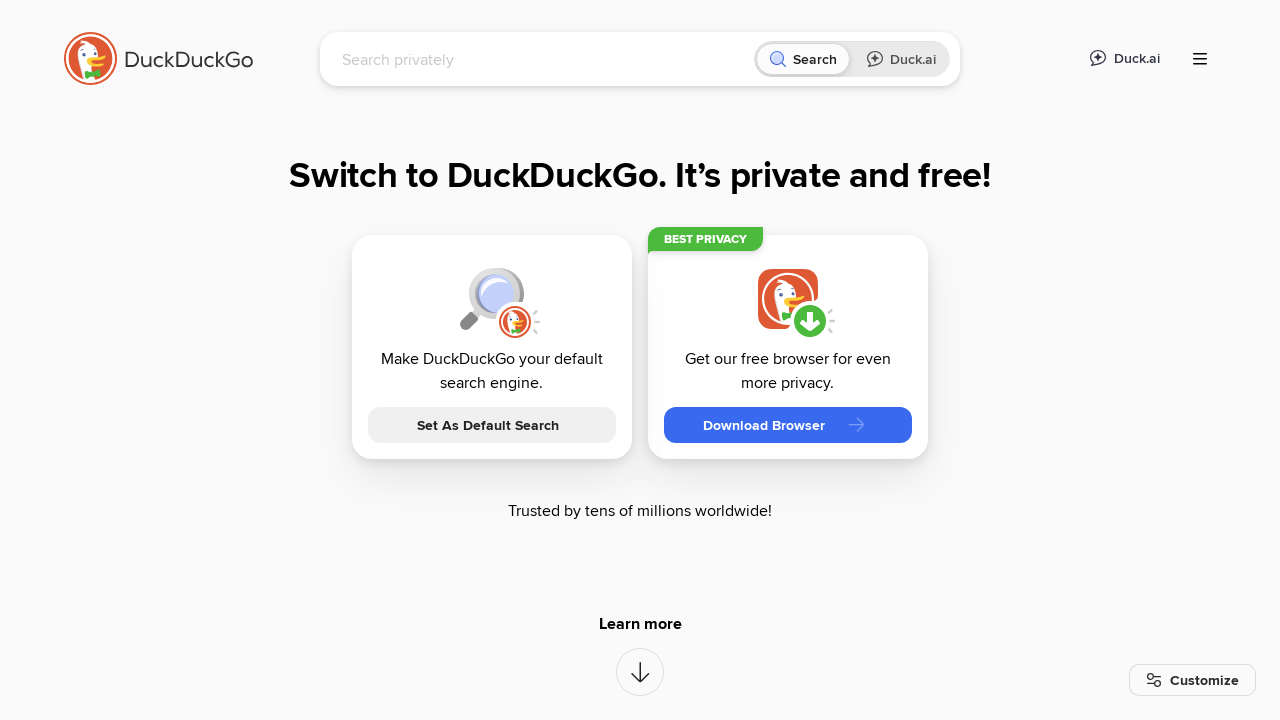

Page DOM content loaded successfully
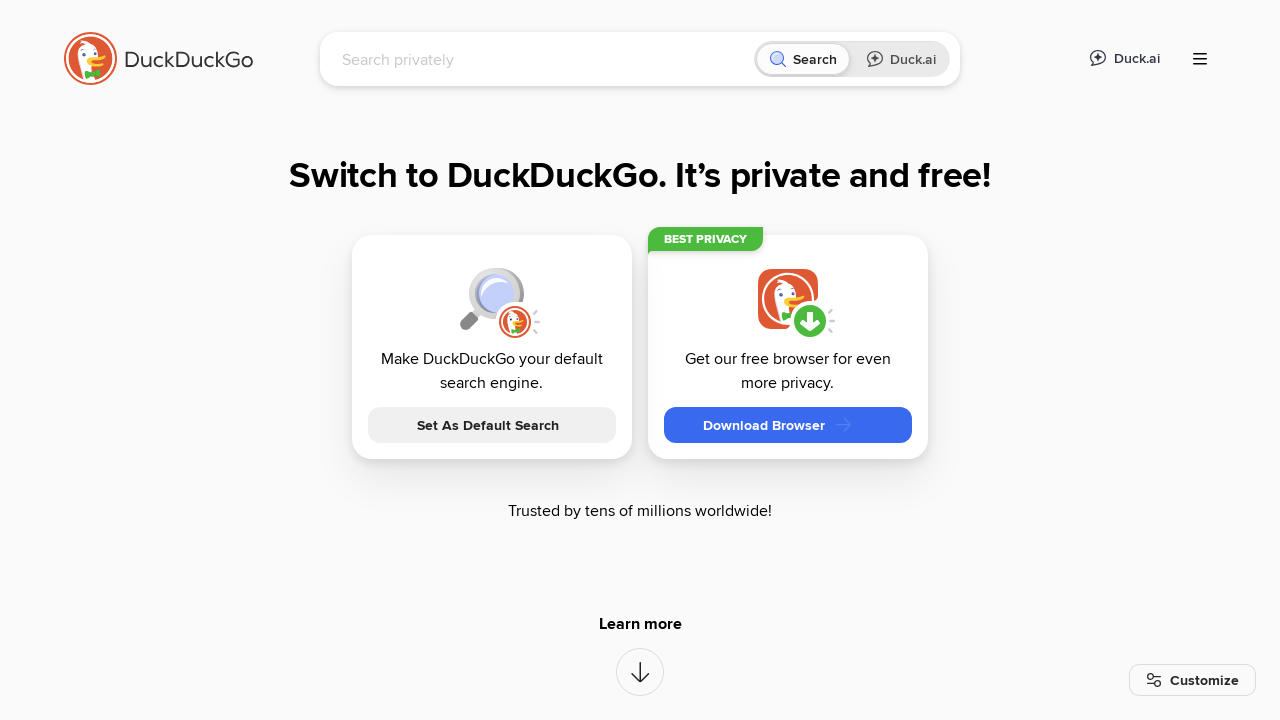

Search input field is present on DuckDuckGo homepage
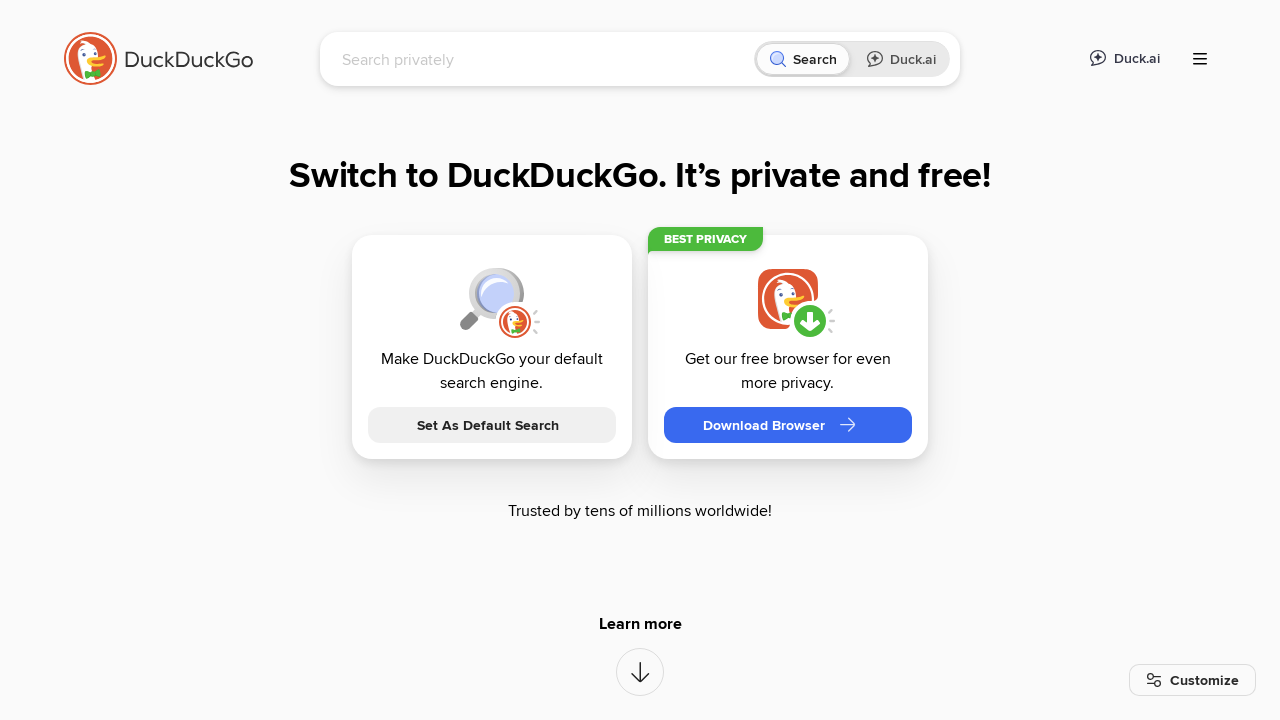

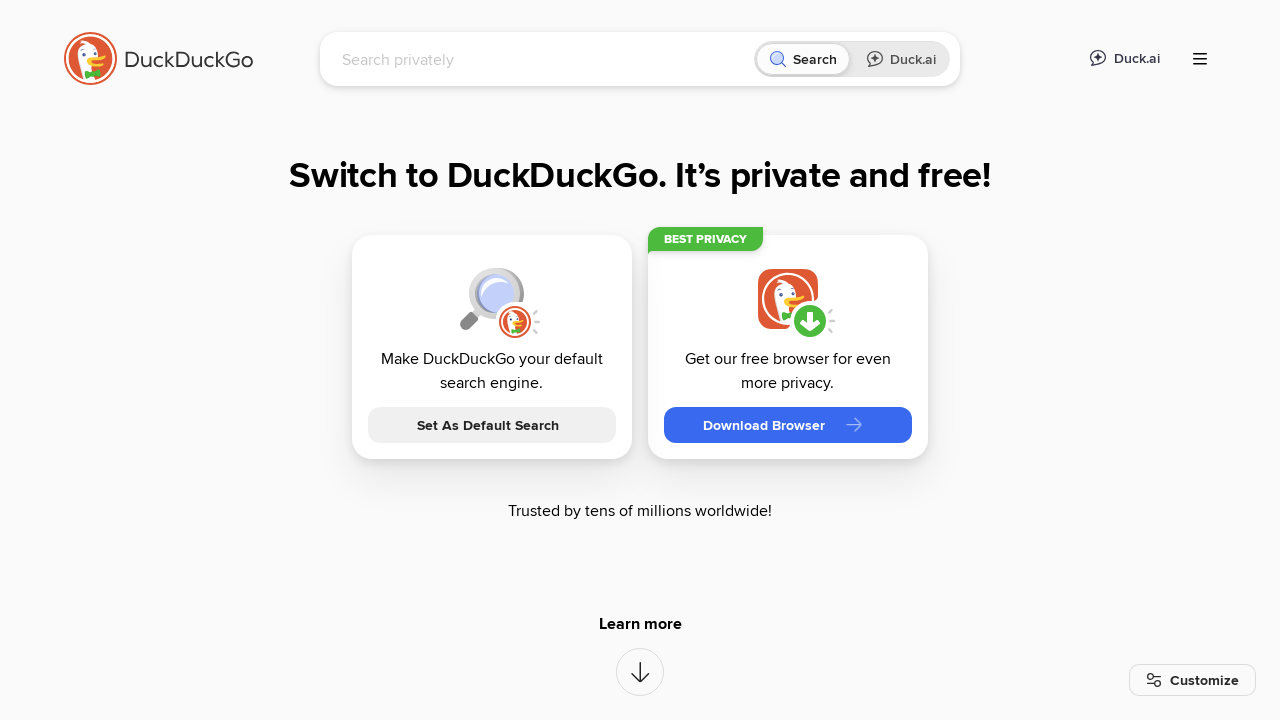